Tests drag and drop functionality on the jQuery UI demo page by navigating to the Droppable demo, switching to the iframe containing the demo, and dragging an element onto a drop target.

Starting URL: https://jqueryui.com/

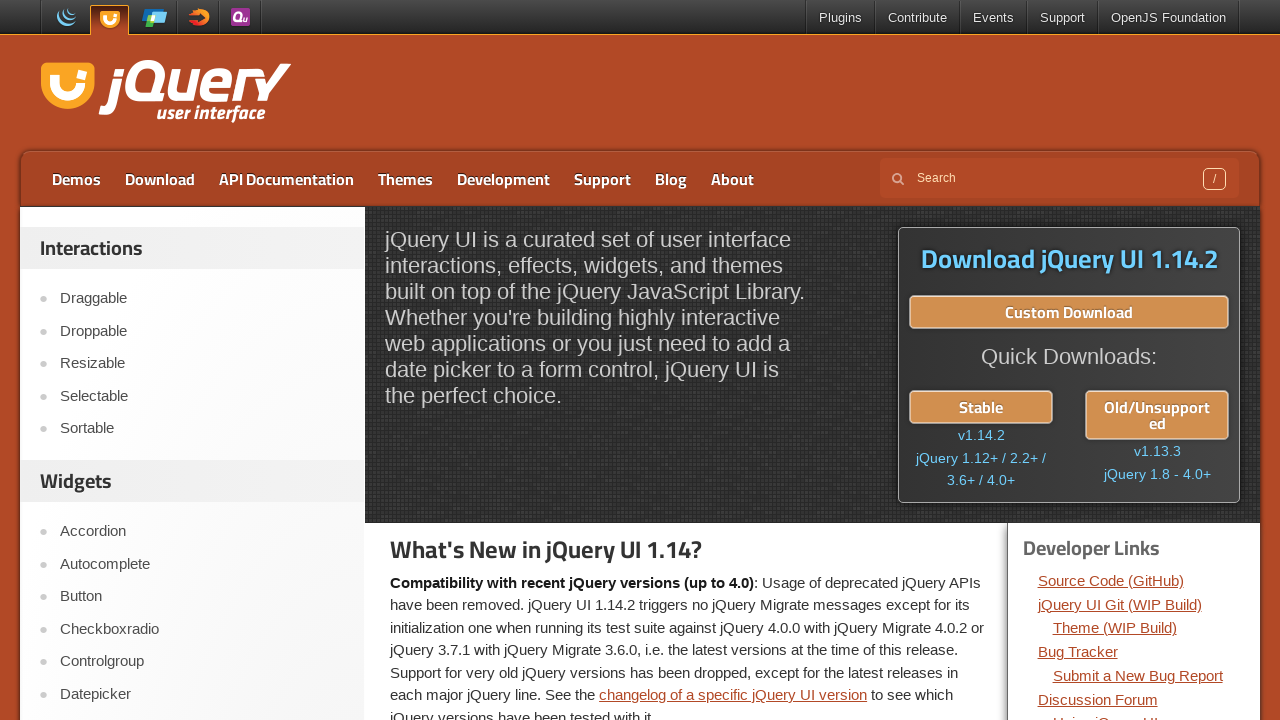

Clicked on 'Droppable' link to navigate to the droppable demo at (202, 331) on text=Droppable
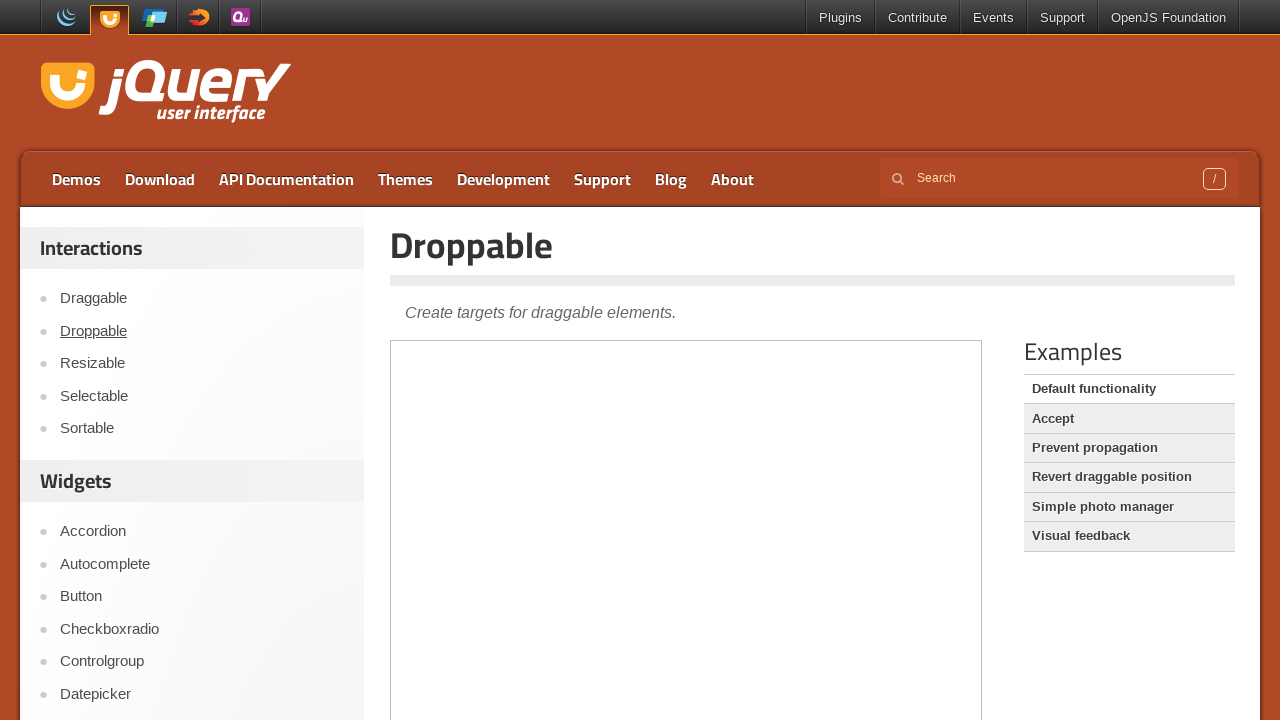

Located the demo iframe
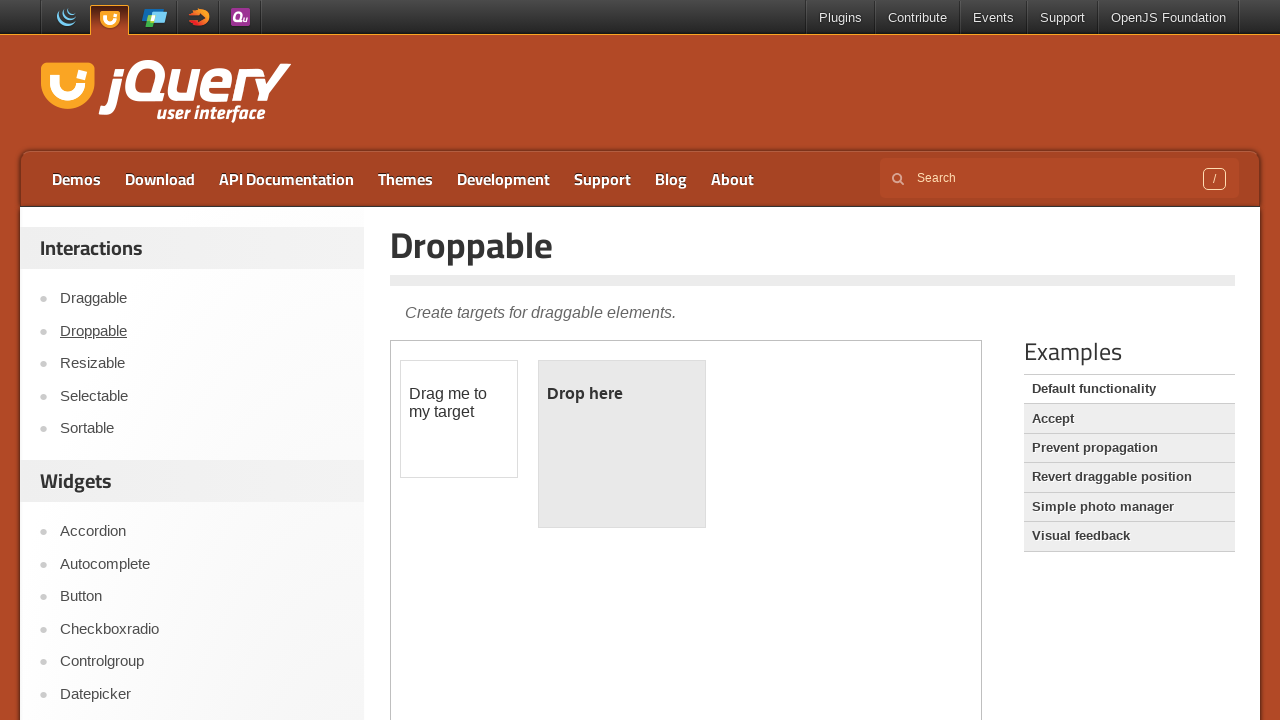

Located the draggable element (#draggable) in the iframe
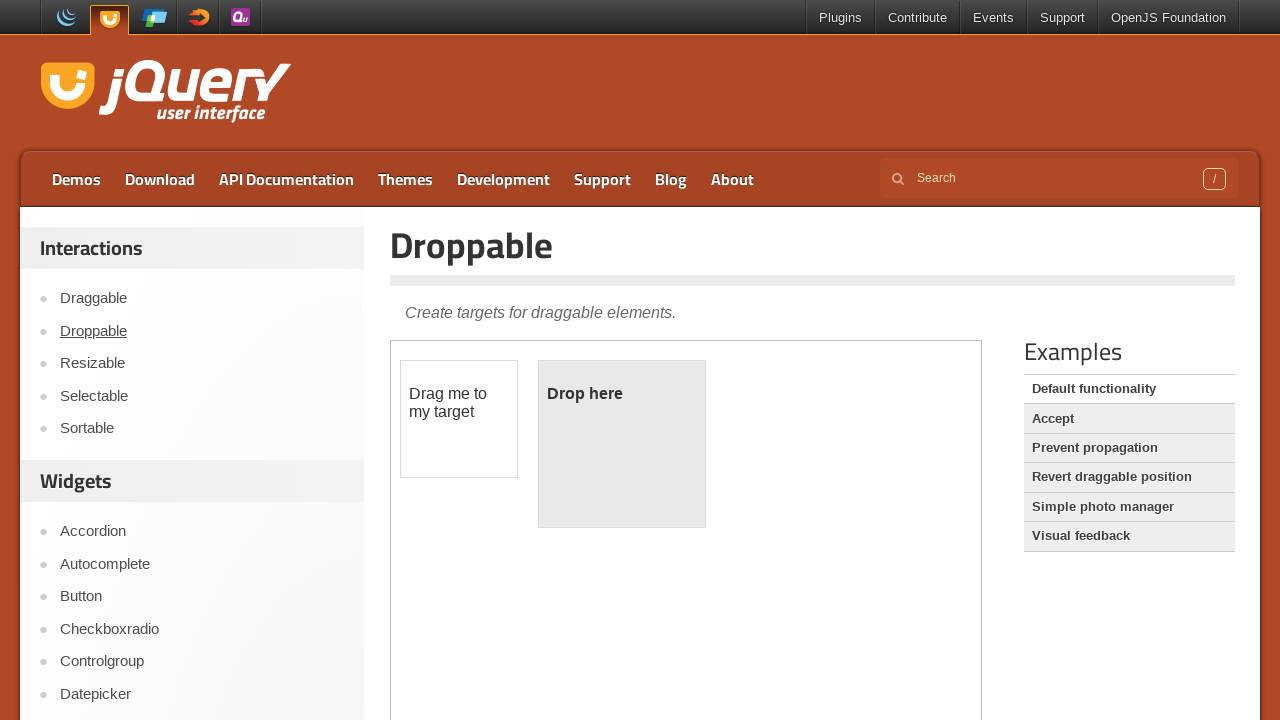

Located the droppable target element (#droppable) in the iframe
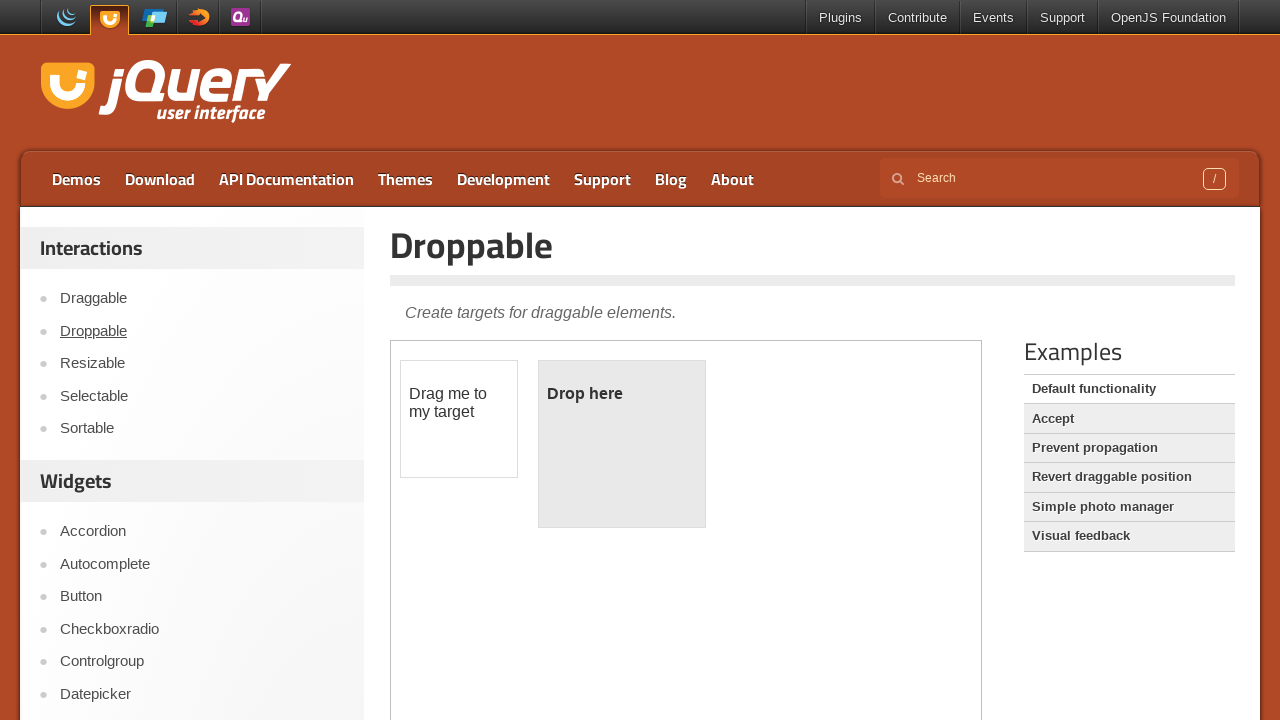

Dragged the draggable element onto the droppable target at (622, 444)
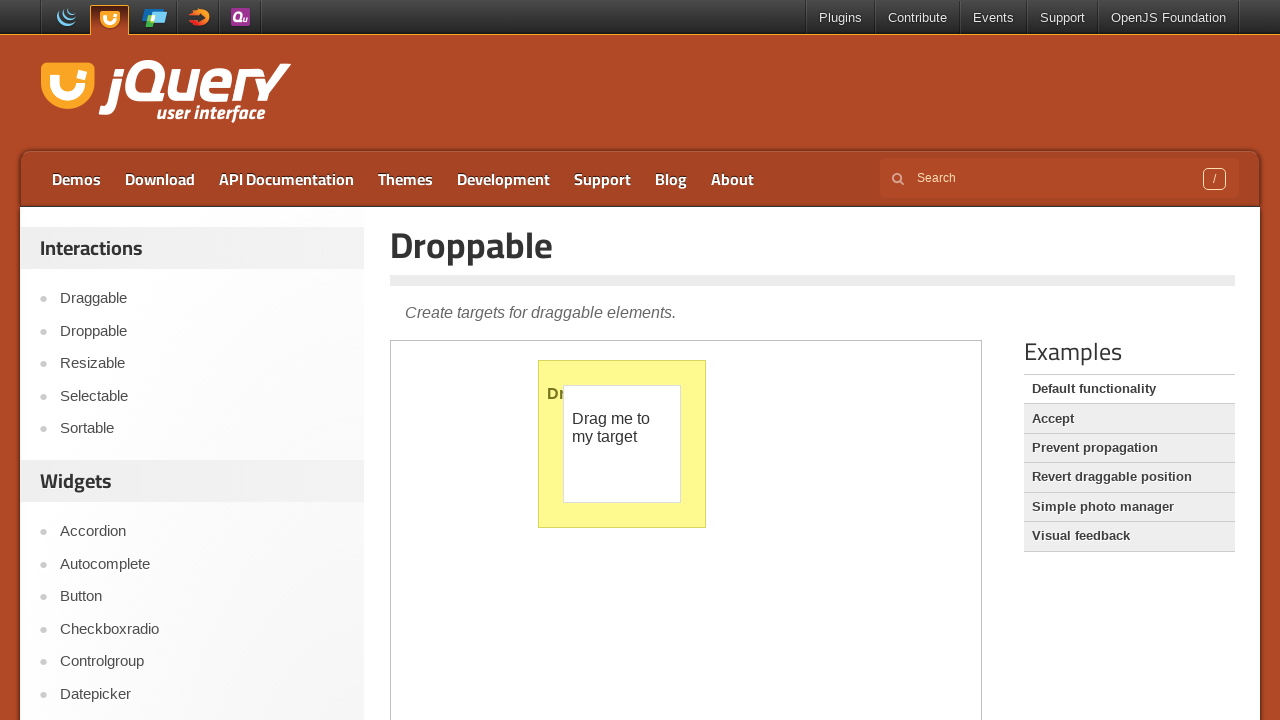

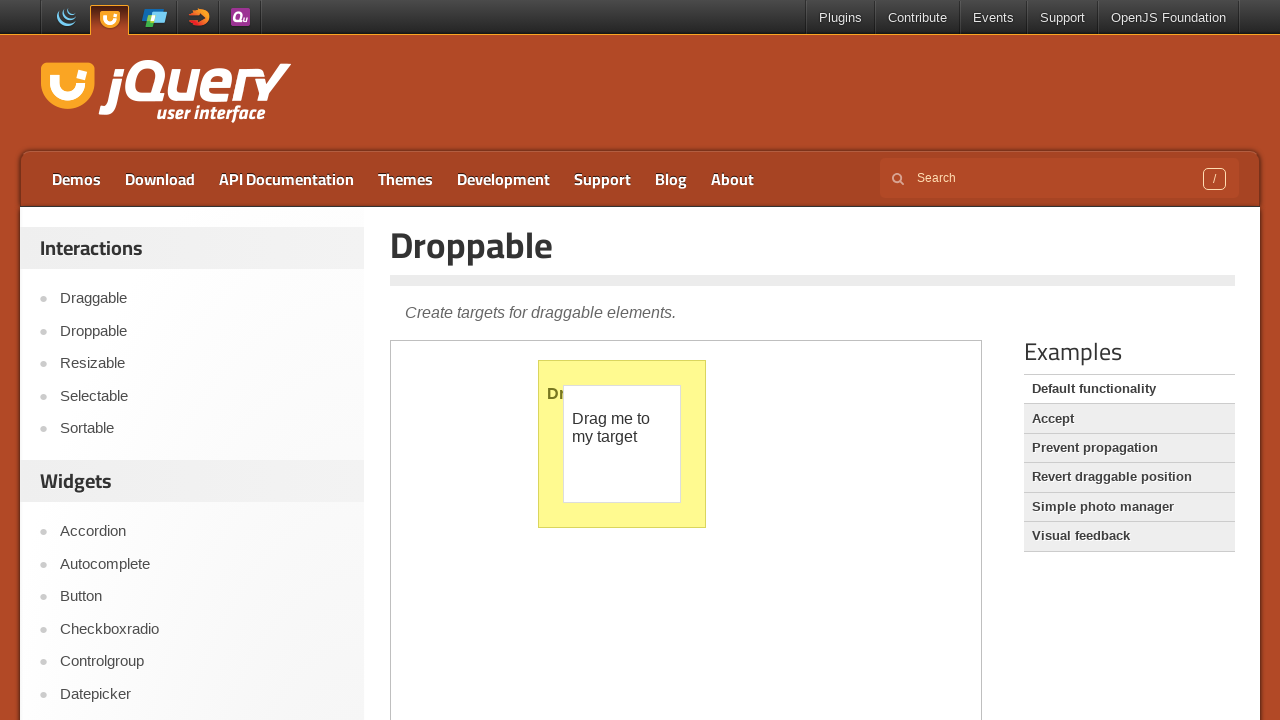